Navigates to W3Schools HTML tables page, counts table columns and rows, extracts a specific cell value, and scrolls to a heading element

Starting URL: https://www.w3schools.com/html/html_tables.asp

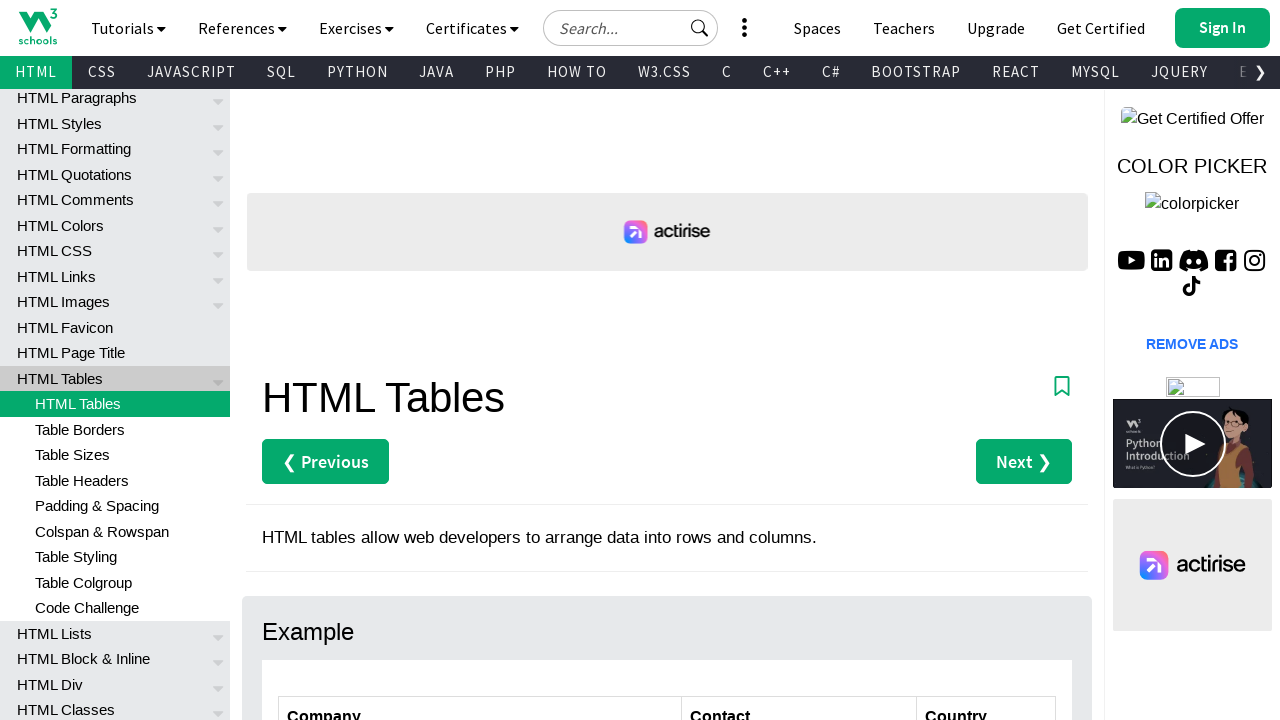

Counted table columns in customers table
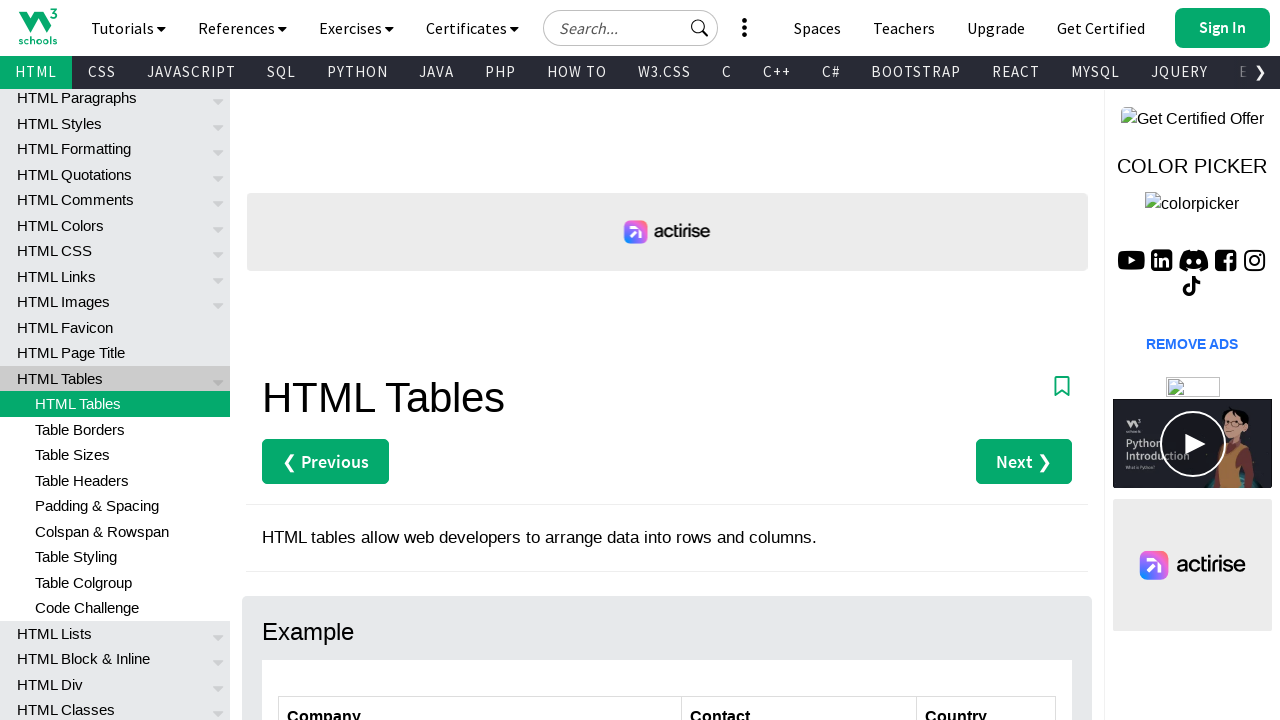

Counted table rows in customers table
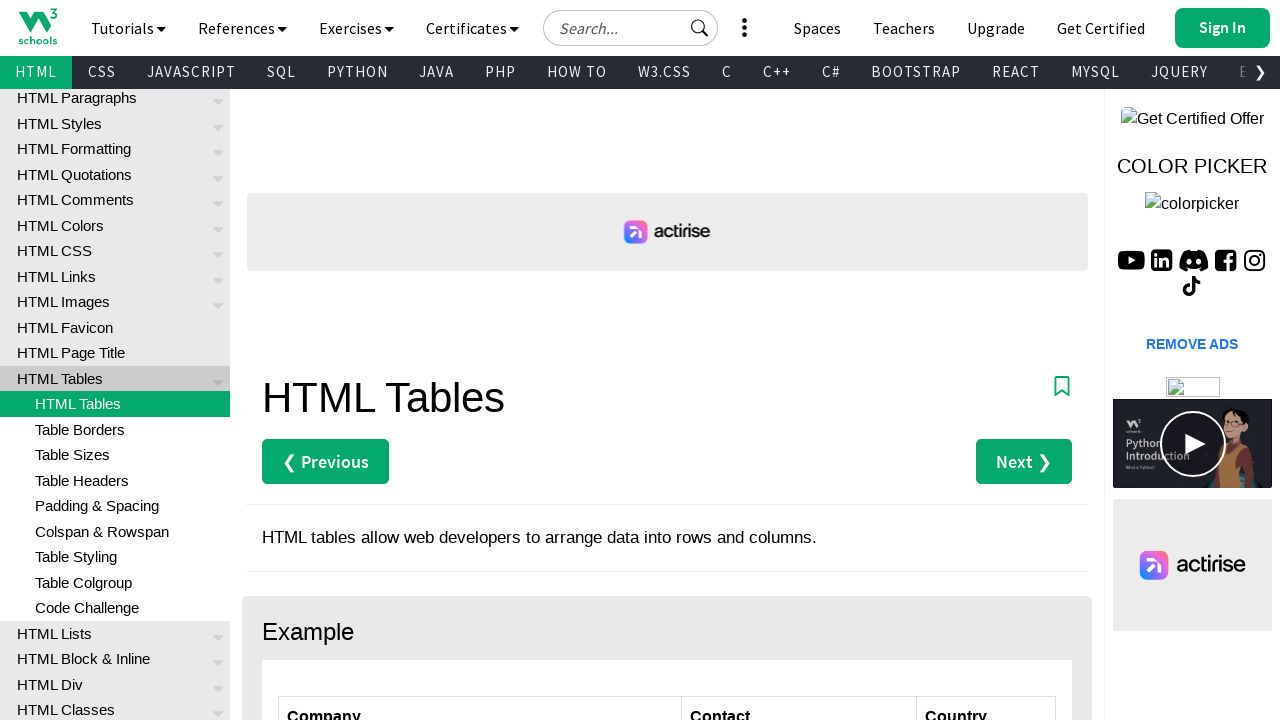

Extracted cell value from row 5, column 2 of customers table
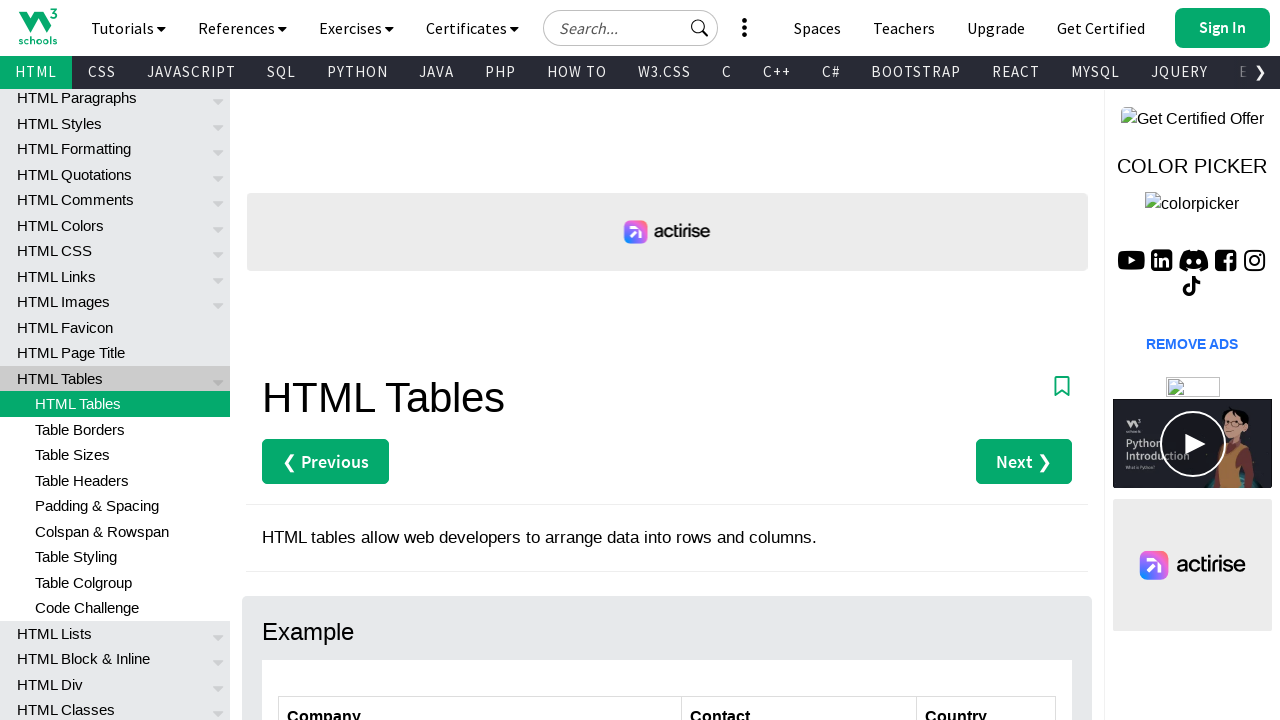

Scrolled to h2 heading element
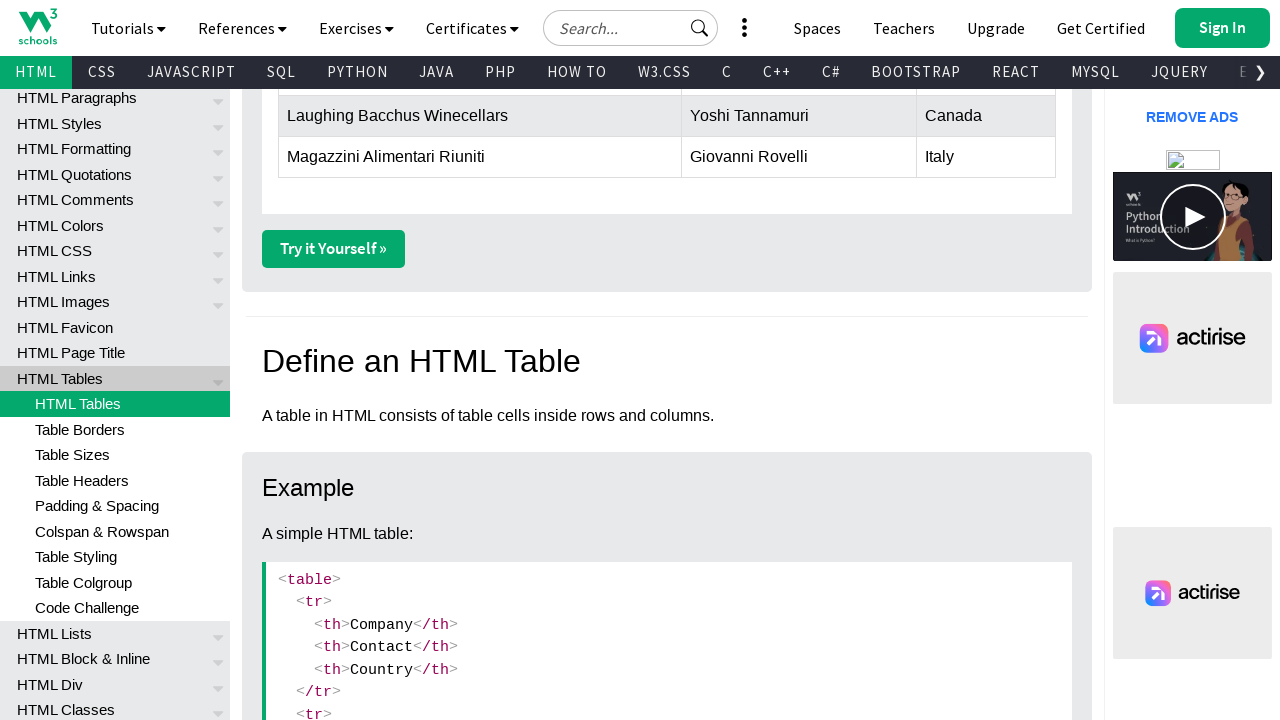

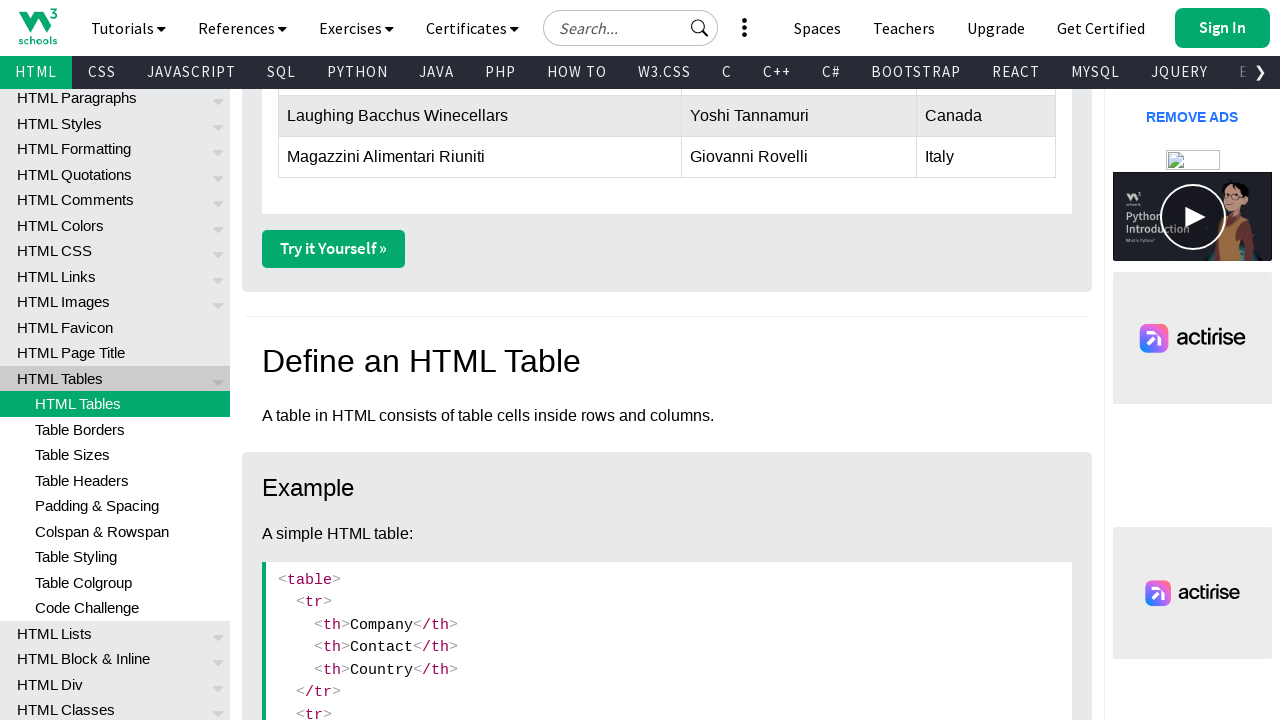